Tests drag and drop functionality by dragging an element and dropping it into a target area

Starting URL: https://jqueryui.com/droppable/

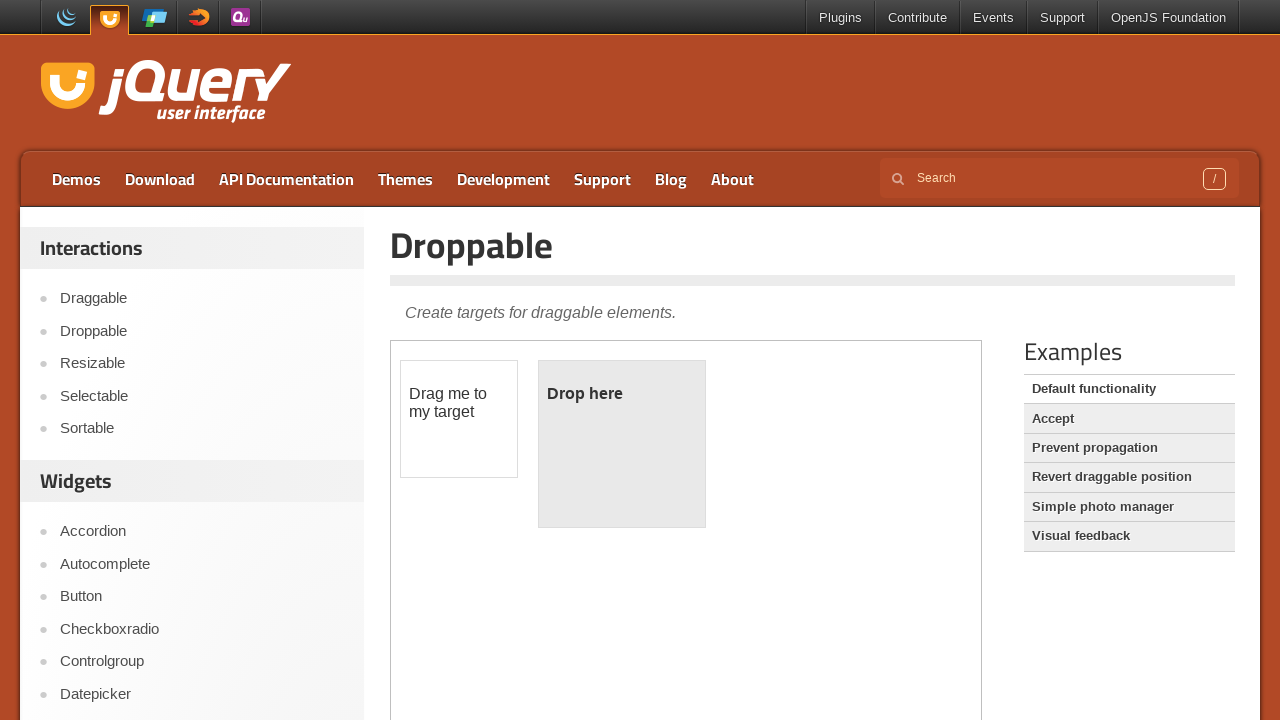

Navigated to jQuery UI droppable demo page
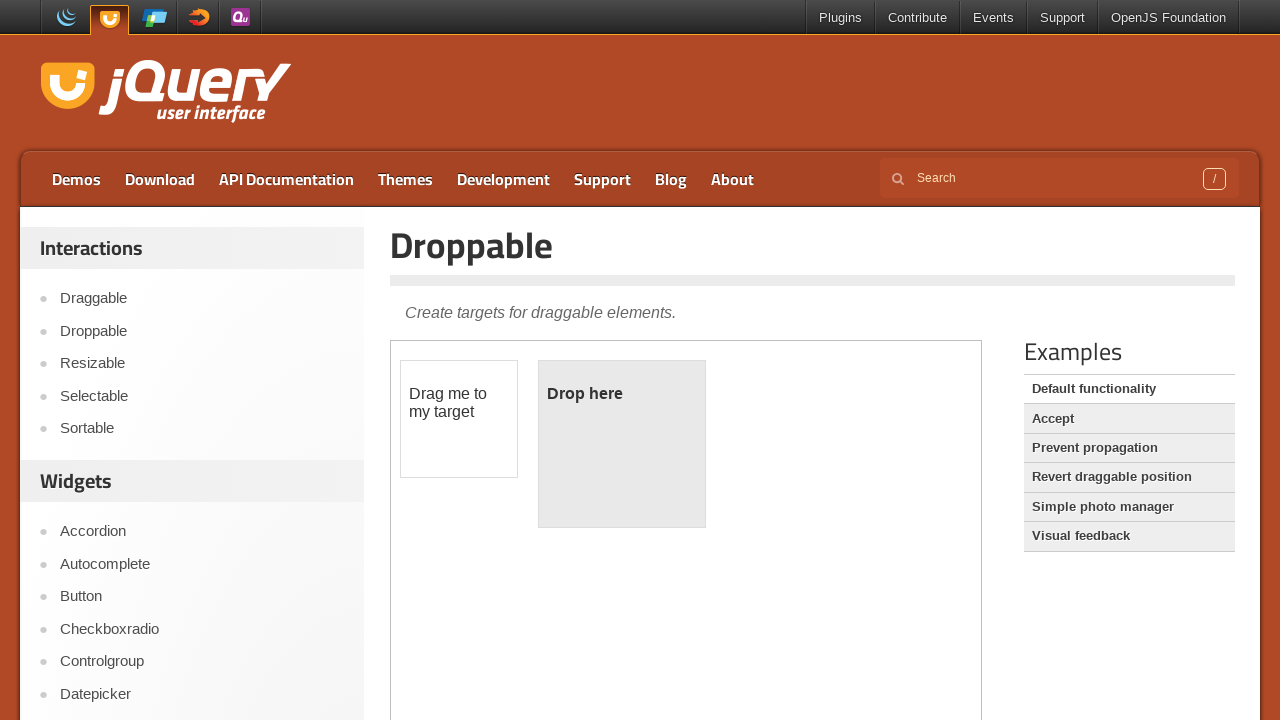

Located iframe containing draggable and droppable elements
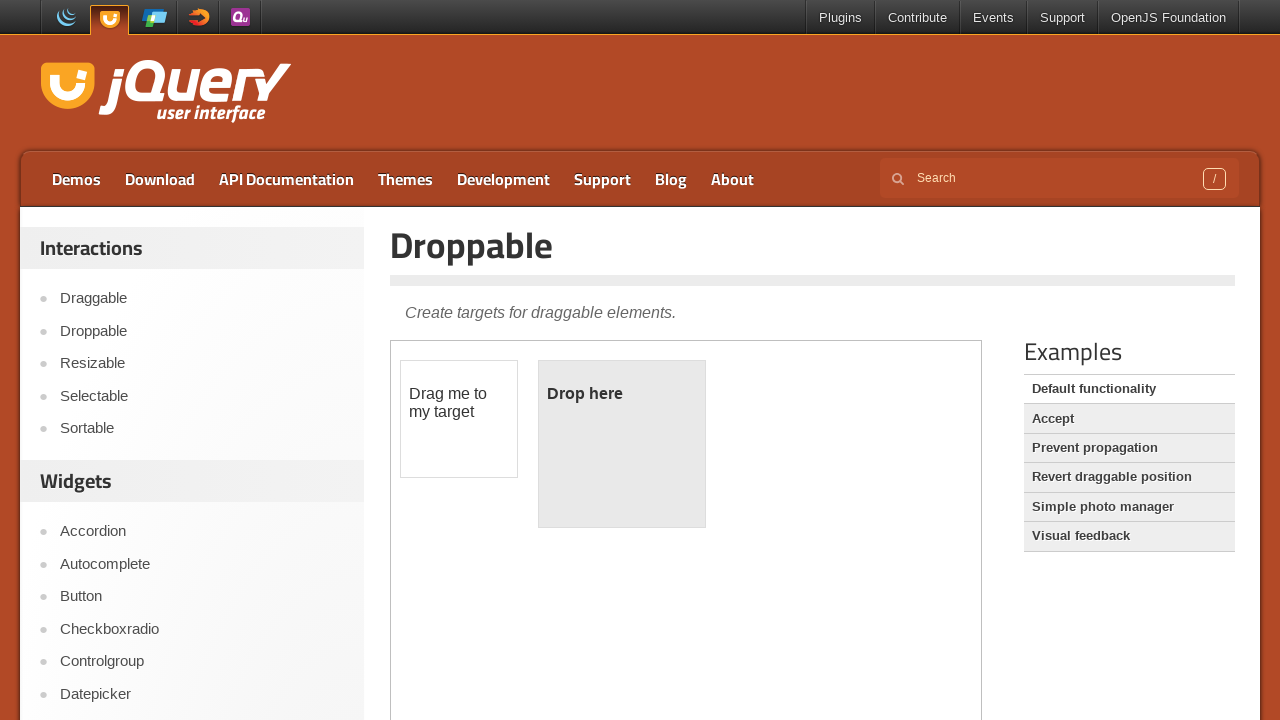

Located draggable element with ID 'draggable'
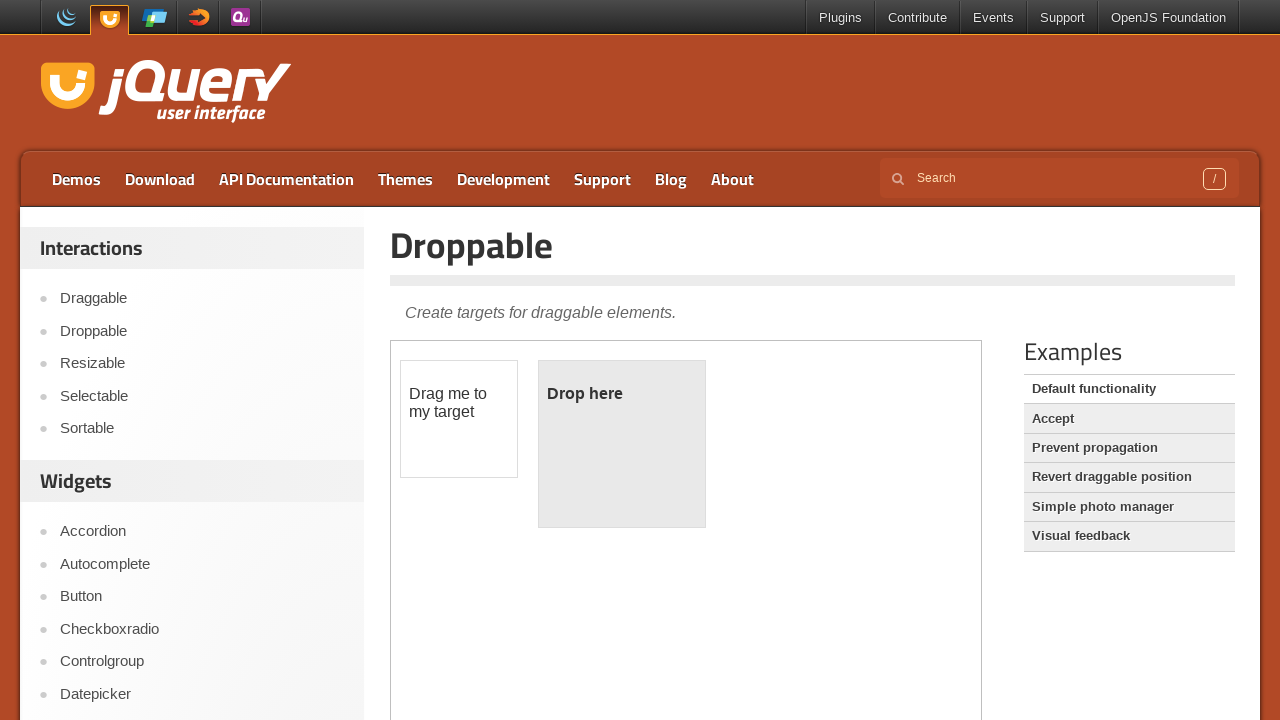

Located droppable target element with ID 'droppable'
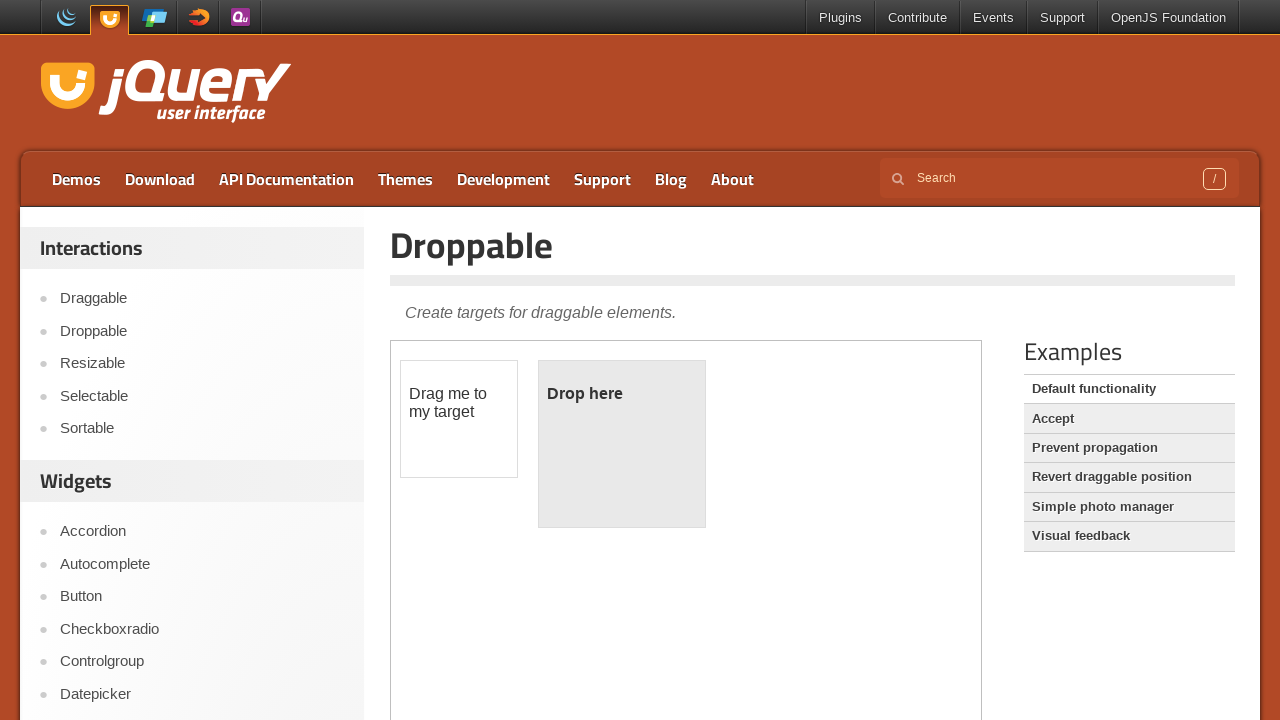

Dragged element from draggable area to droppable target area at (622, 444)
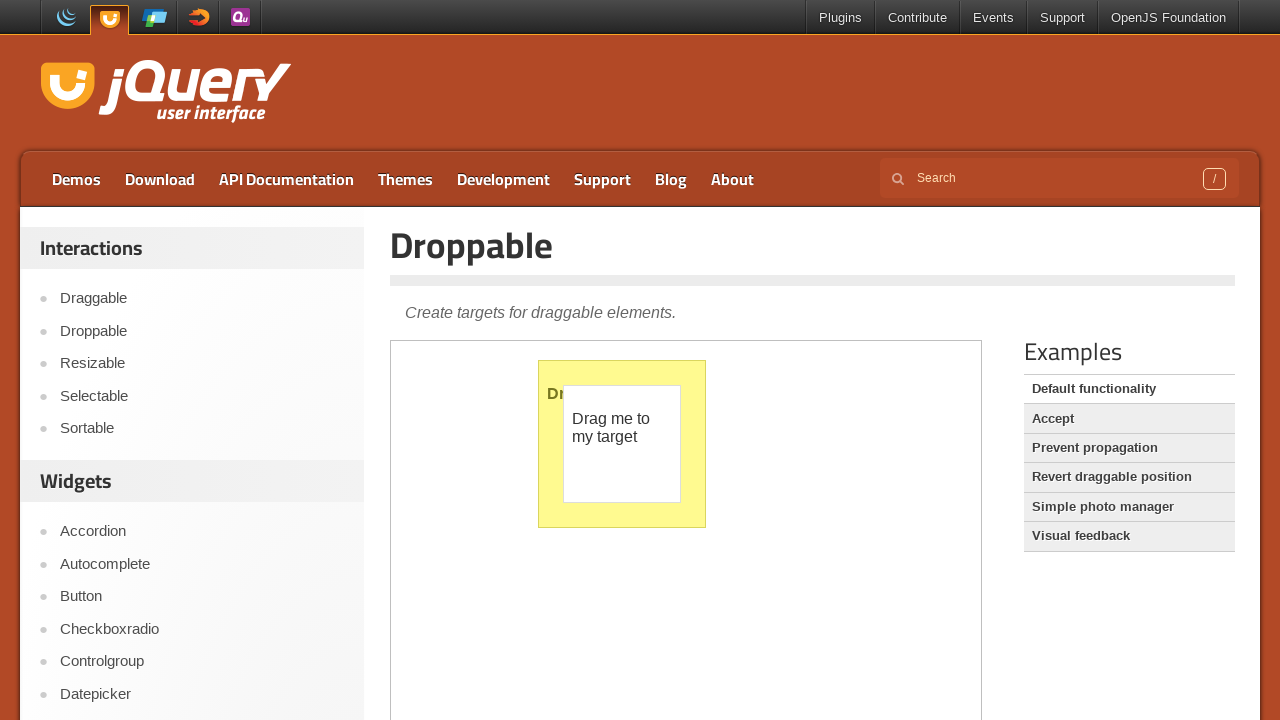

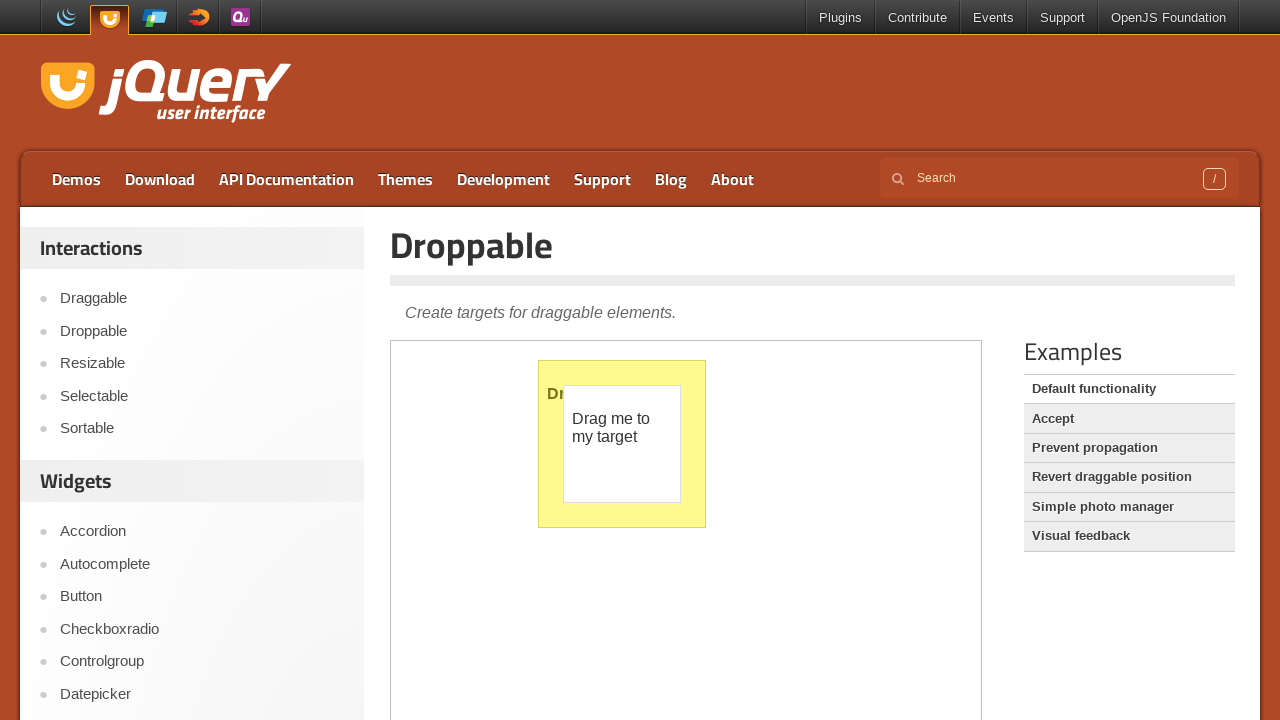